Tests XPath locator strategies by clicking a button using sibling axis and verifying text of another button using parent axis navigation

Starting URL: https://rahulshettyacademy.com/AutomationPractice/

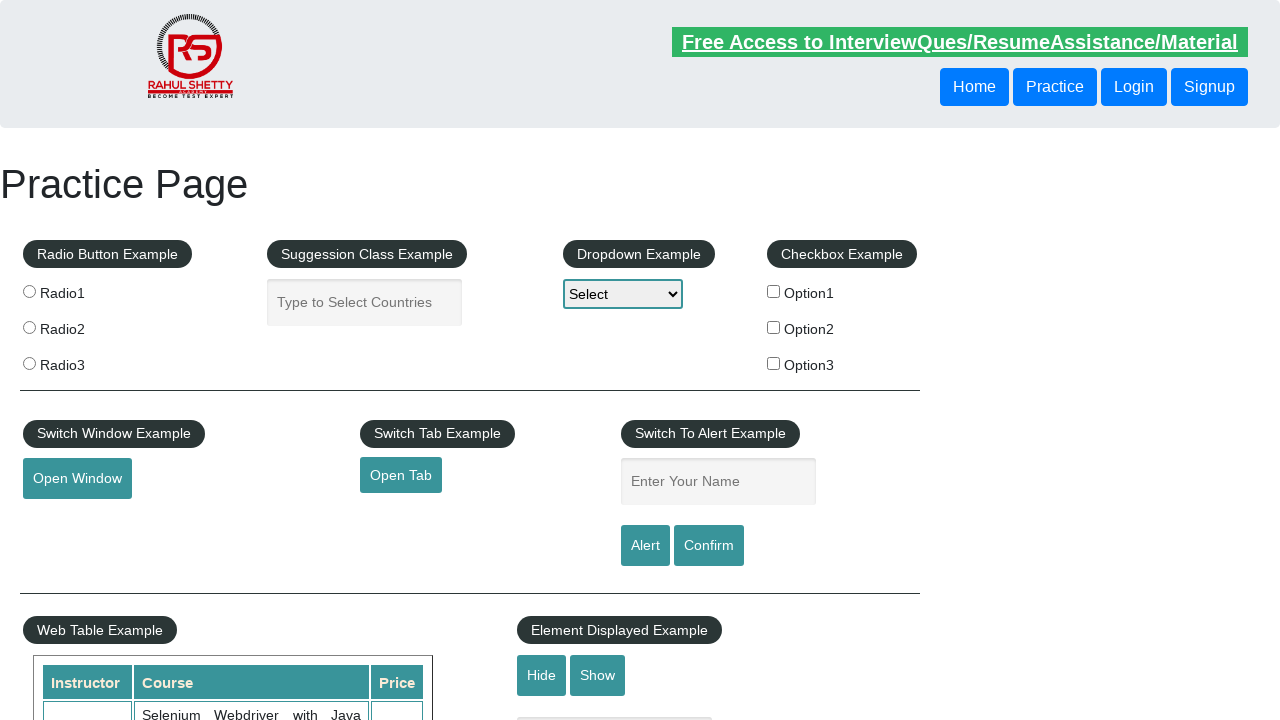

Clicked button using following-sibling XPath axis to select the next button after the first button at (1134, 87) on xpath=//header/div/button[1]/following-sibling::button[1]
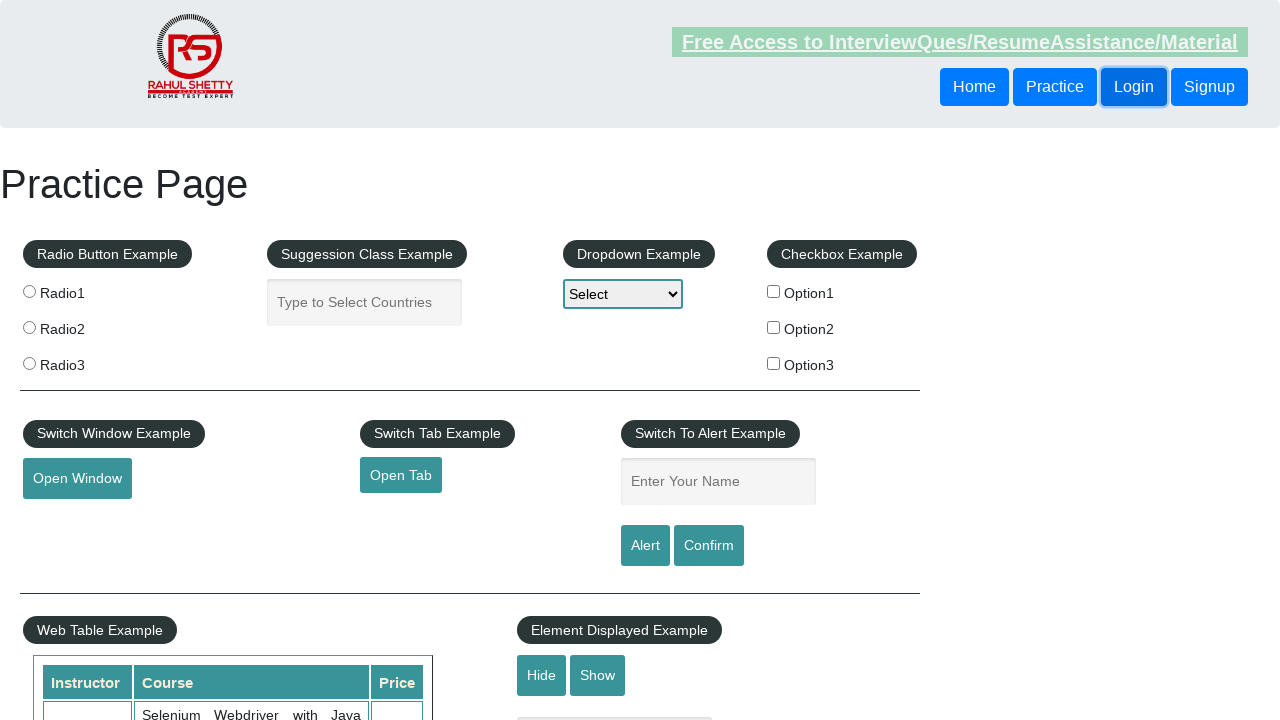

Verified second button is visible using parent axis XPath navigation
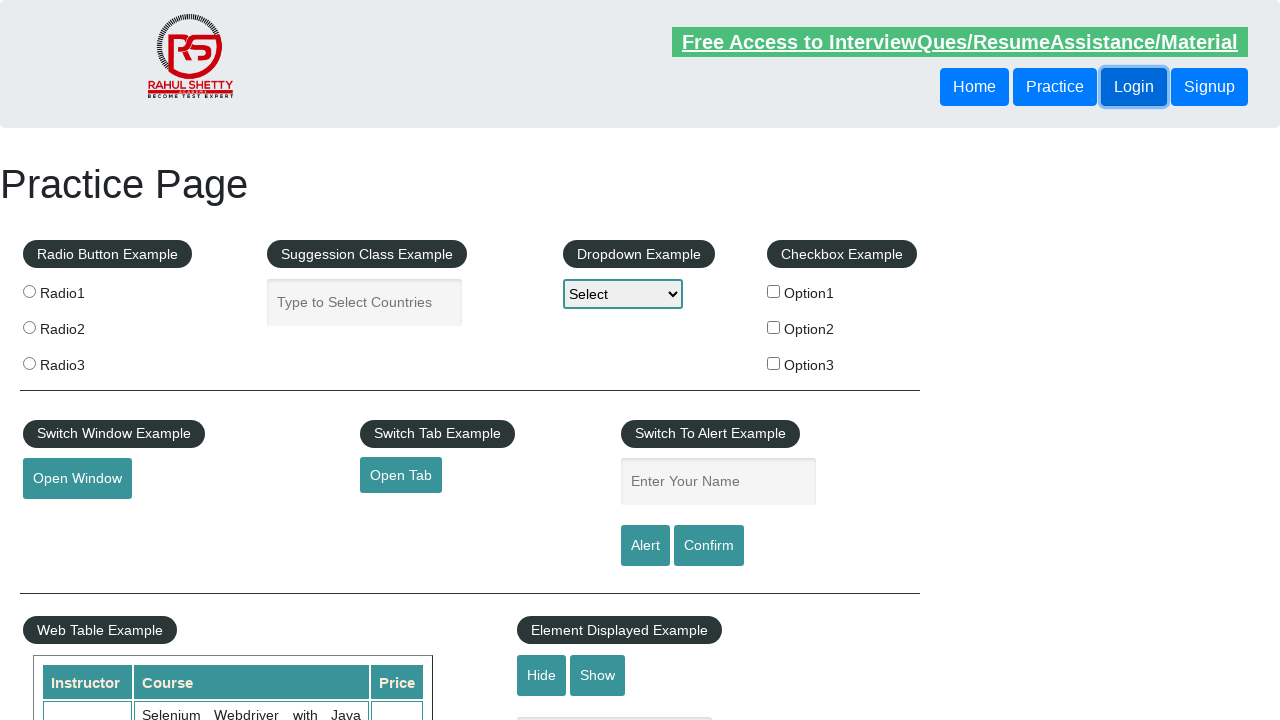

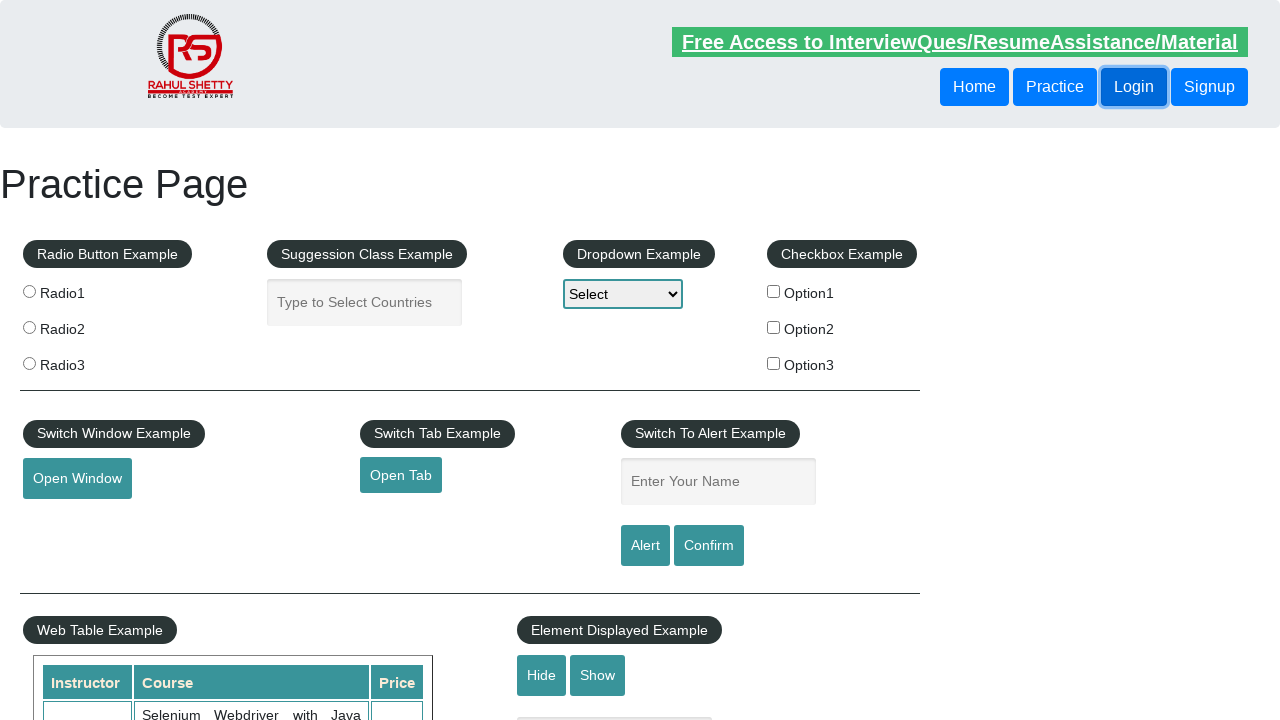